Tests the login error handling by entering incorrect credentials and verifying that the appropriate error message "Incorrect login or password" is displayed.

Starting URL: https://login1.nextbasecrm.com/

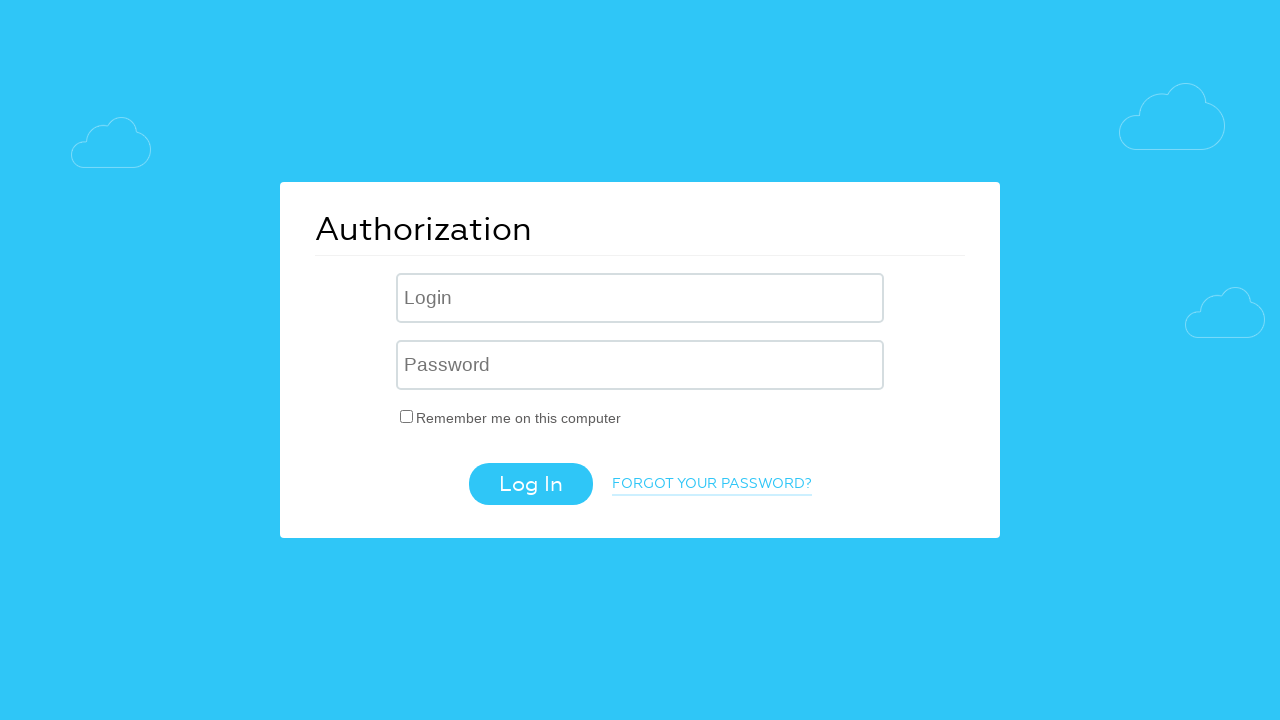

Filled login field with incorrect username 'incorrect' on .login-inp
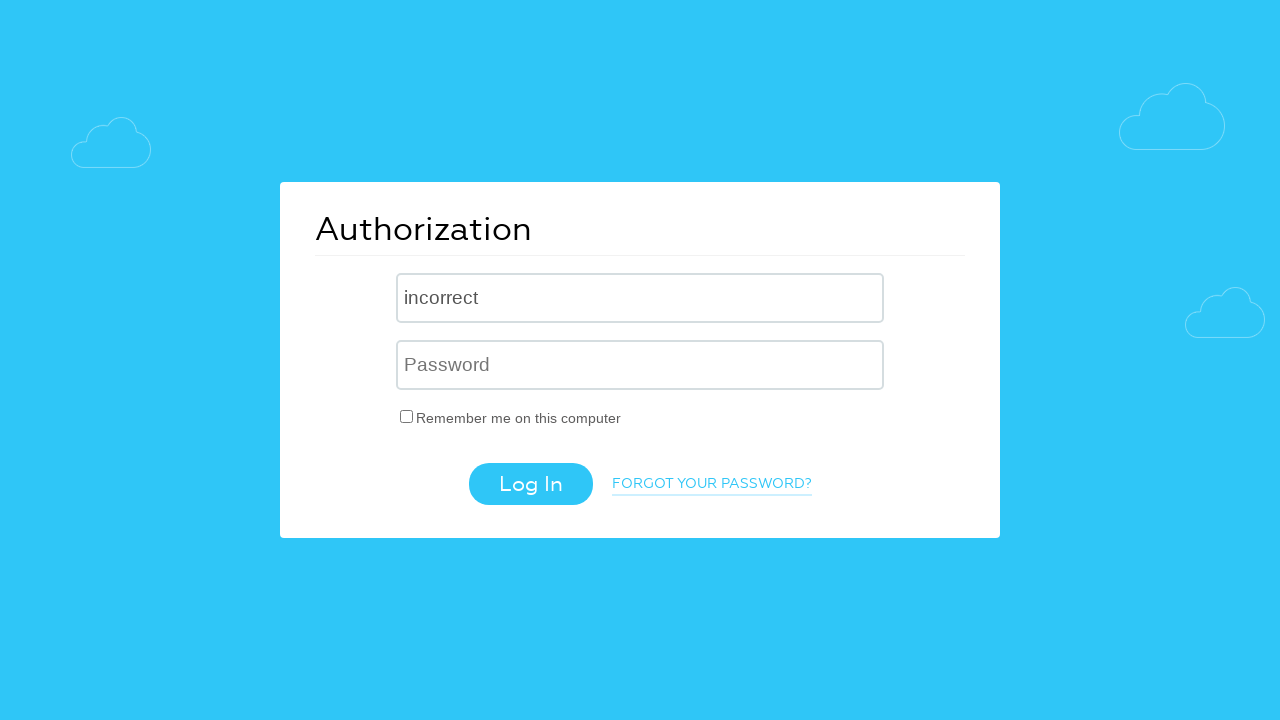

Filled password field with incorrect password 'incorrect' on input[name='USER_PASSWORD']
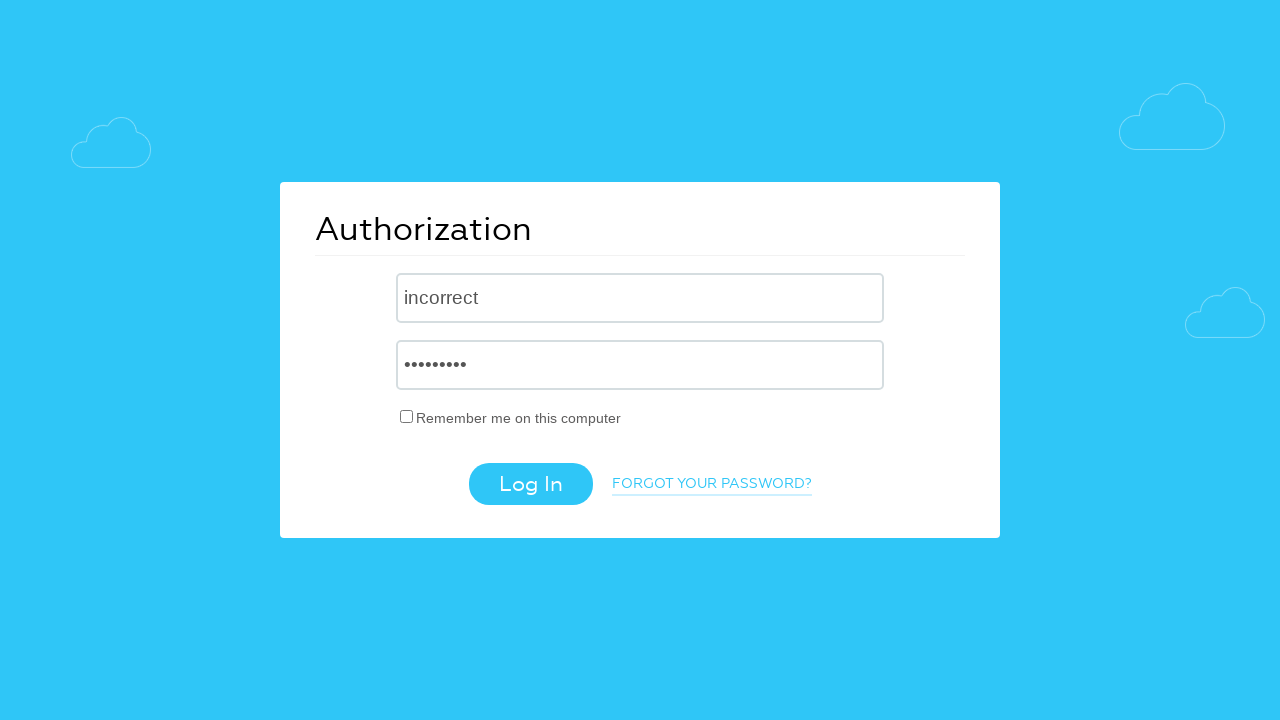

Clicked login button to submit credentials at (530, 484) on .login-btn
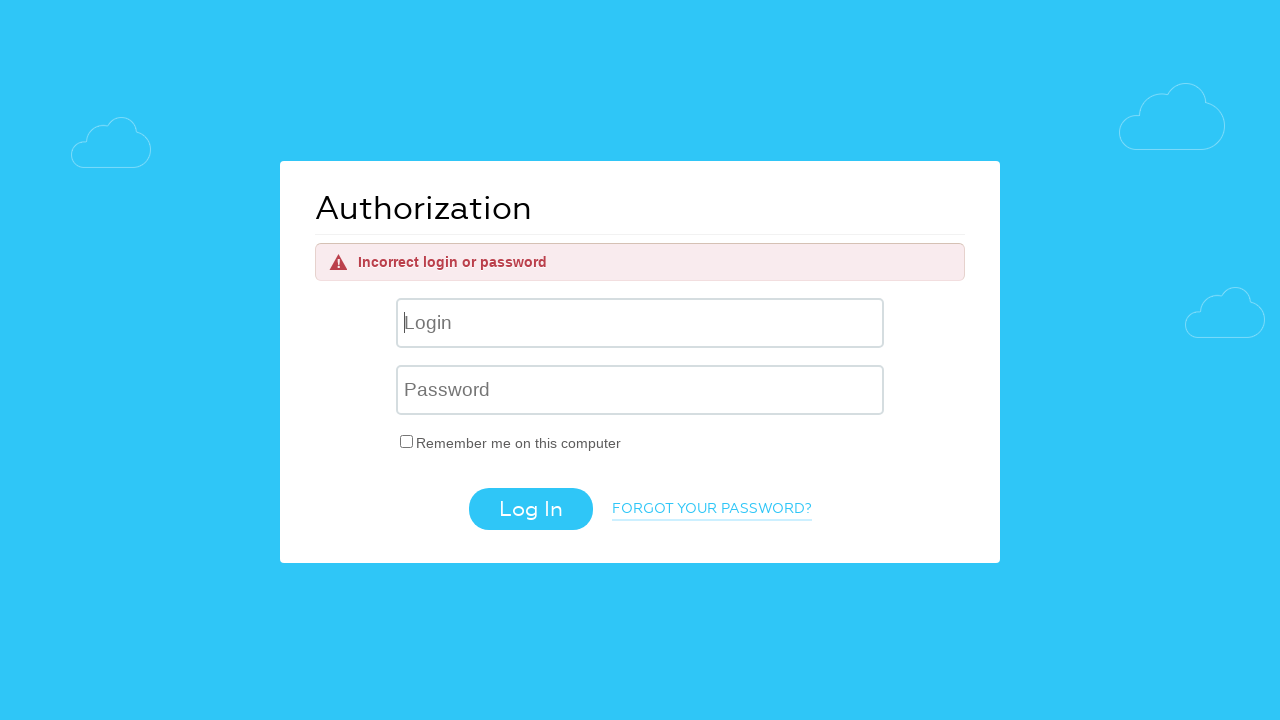

Error message element appeared after failed login attempt
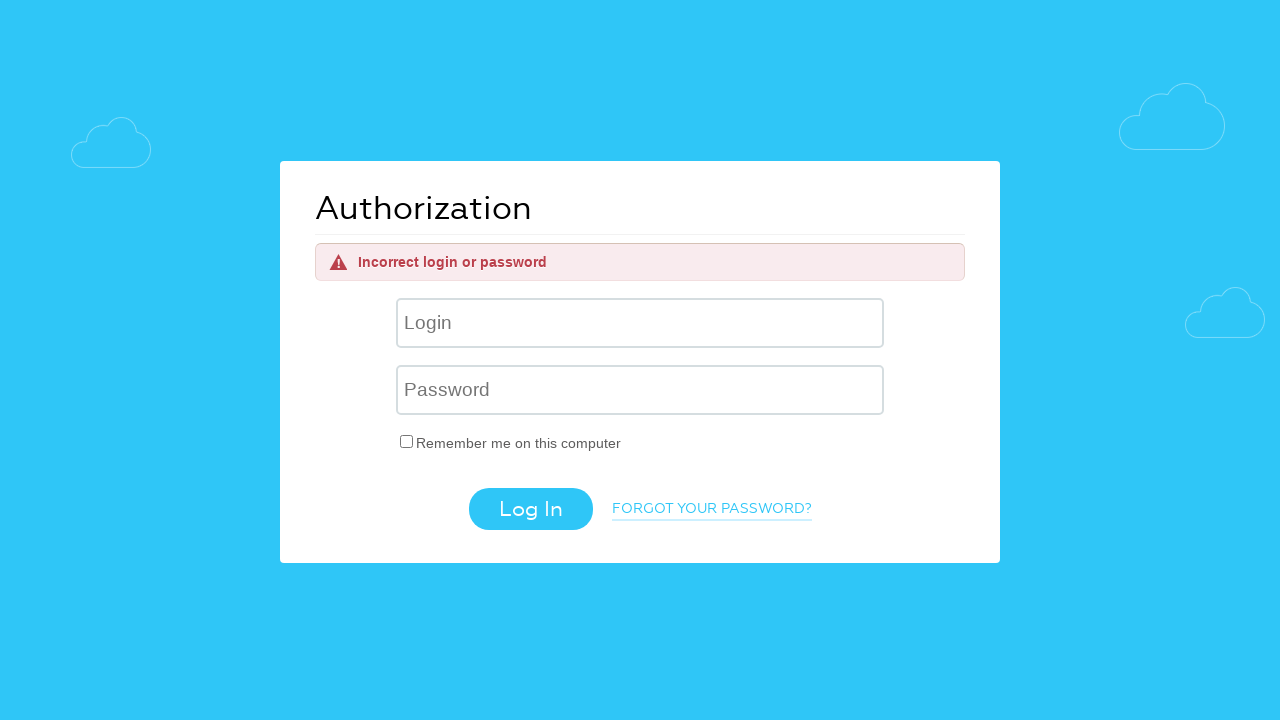

Retrieved error message text: 'Incorrect login or password'
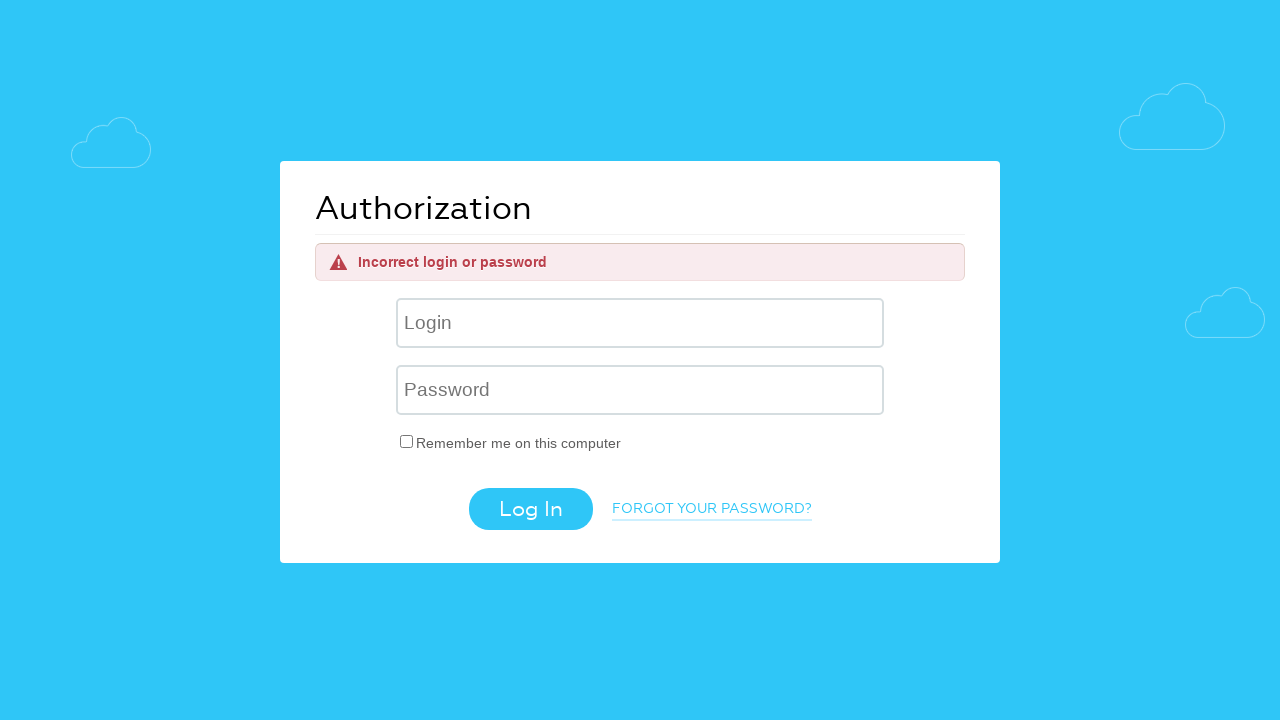

Verified error message matches expected text: 'Incorrect login or password'
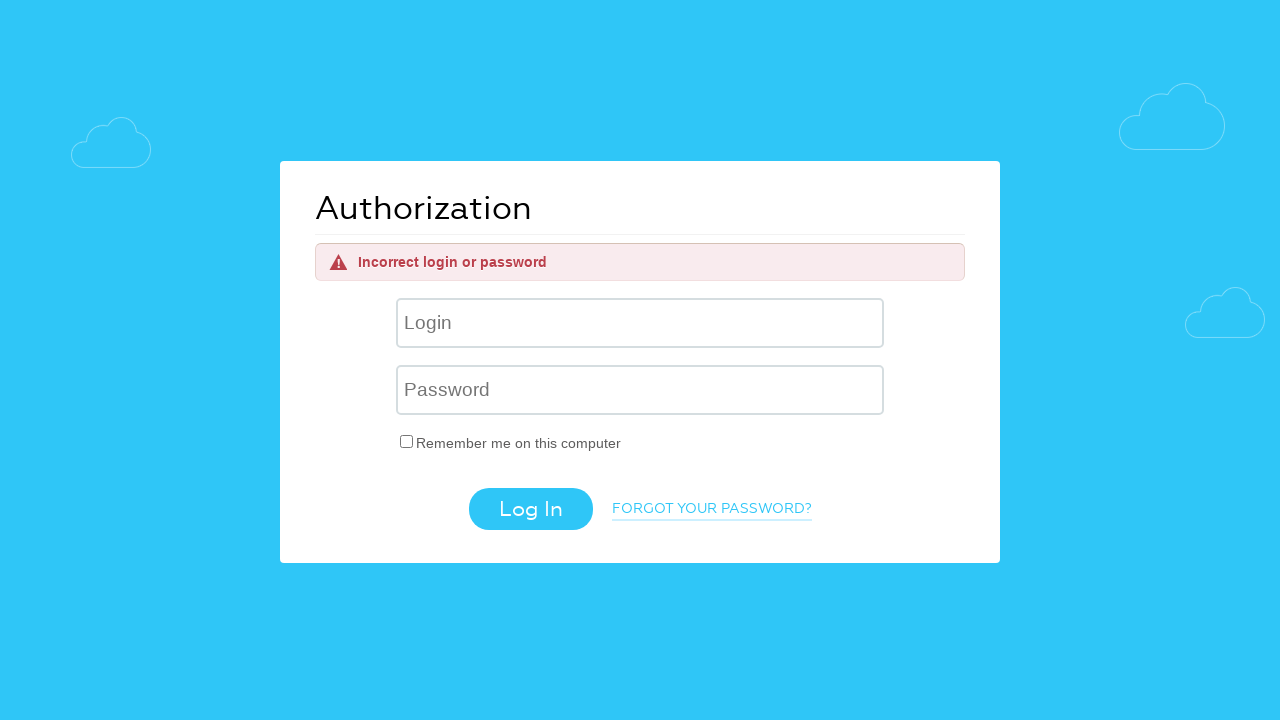

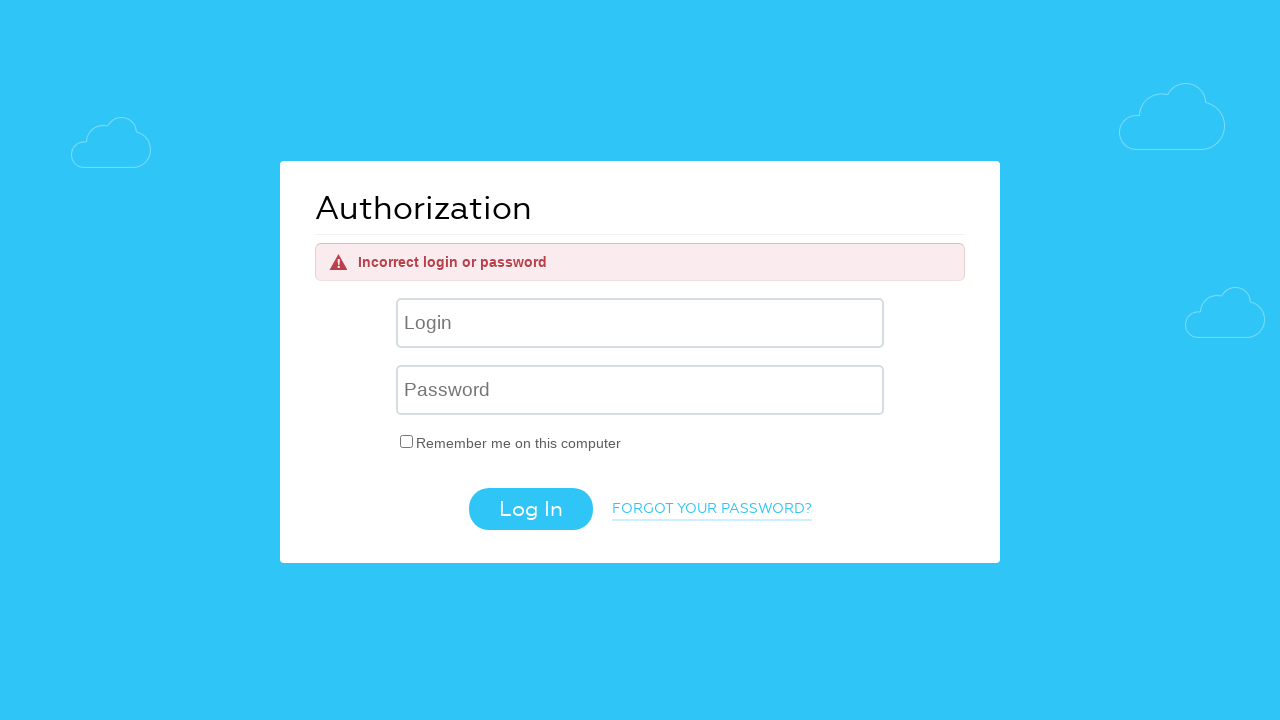